Navigates to a training website and uses hover actions to navigate through nested menus to reach the SQL Certification Training page

Starting URL: http://greenstech.in/selenium-course-content.html

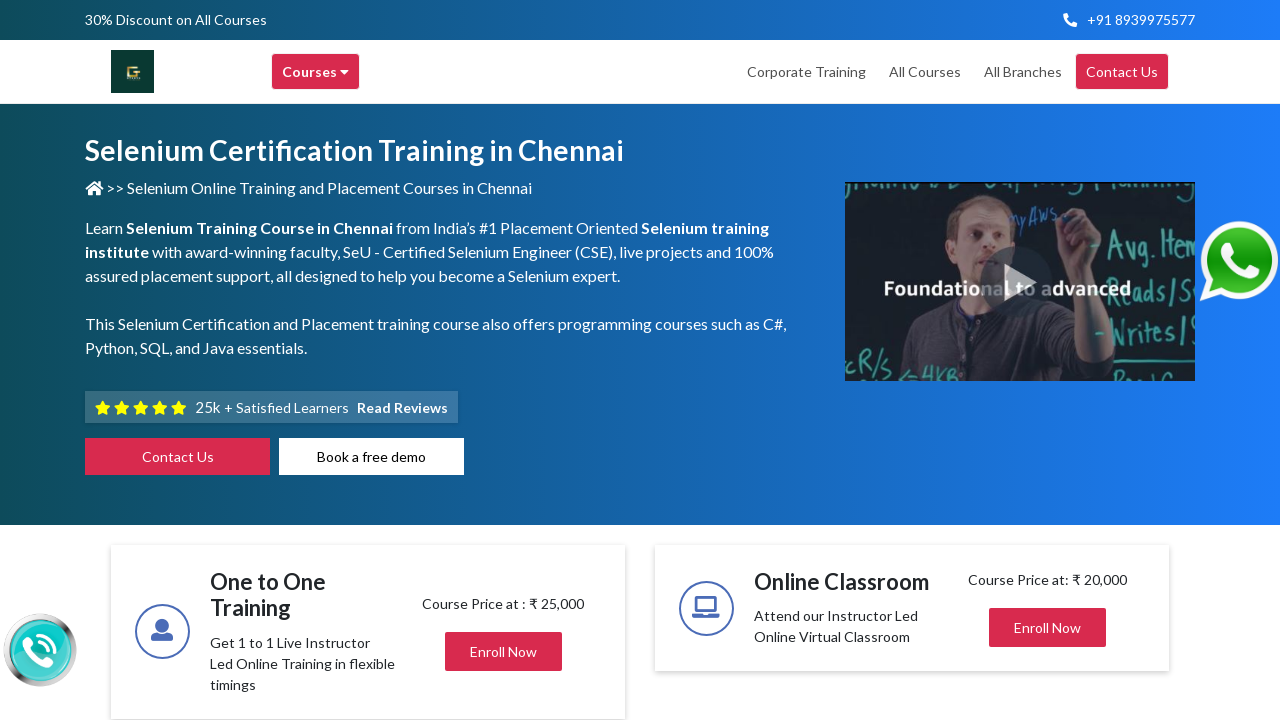

Navigated to training website at http://greenstech.in/selenium-course-content.html
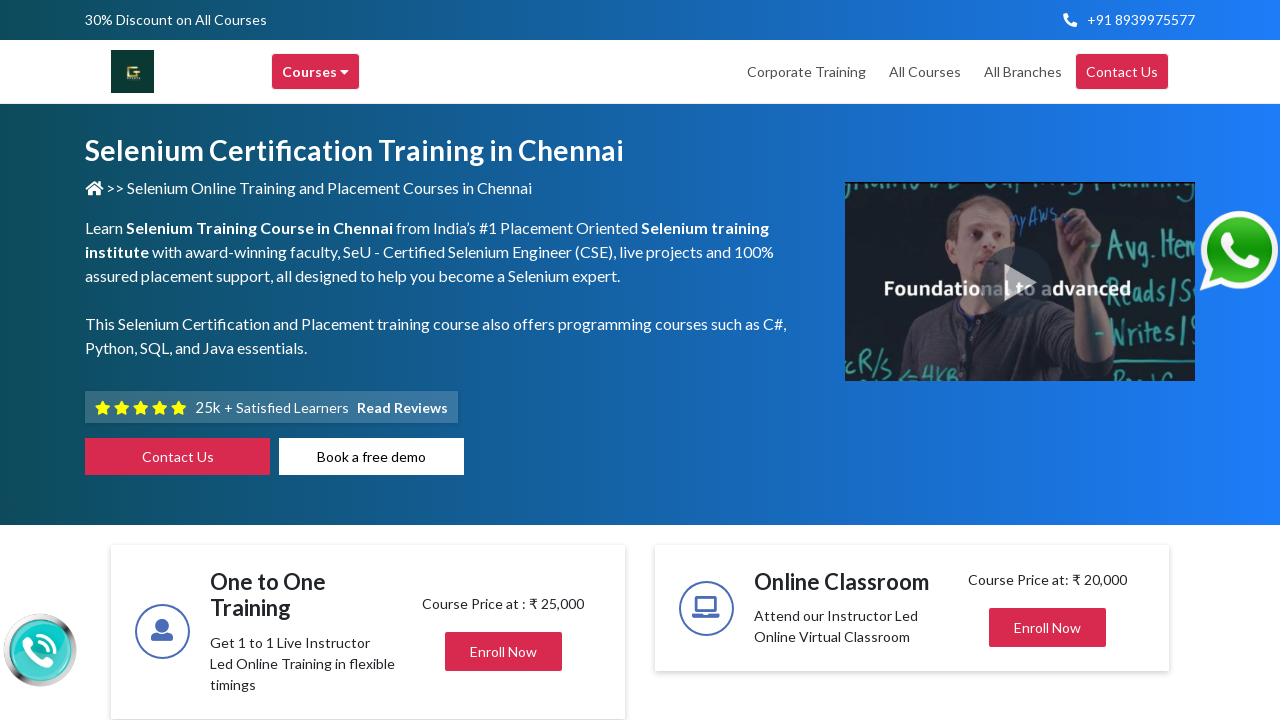

Hovered over Courses menu at (316, 72) on xpath=//div[text()='Courses ']
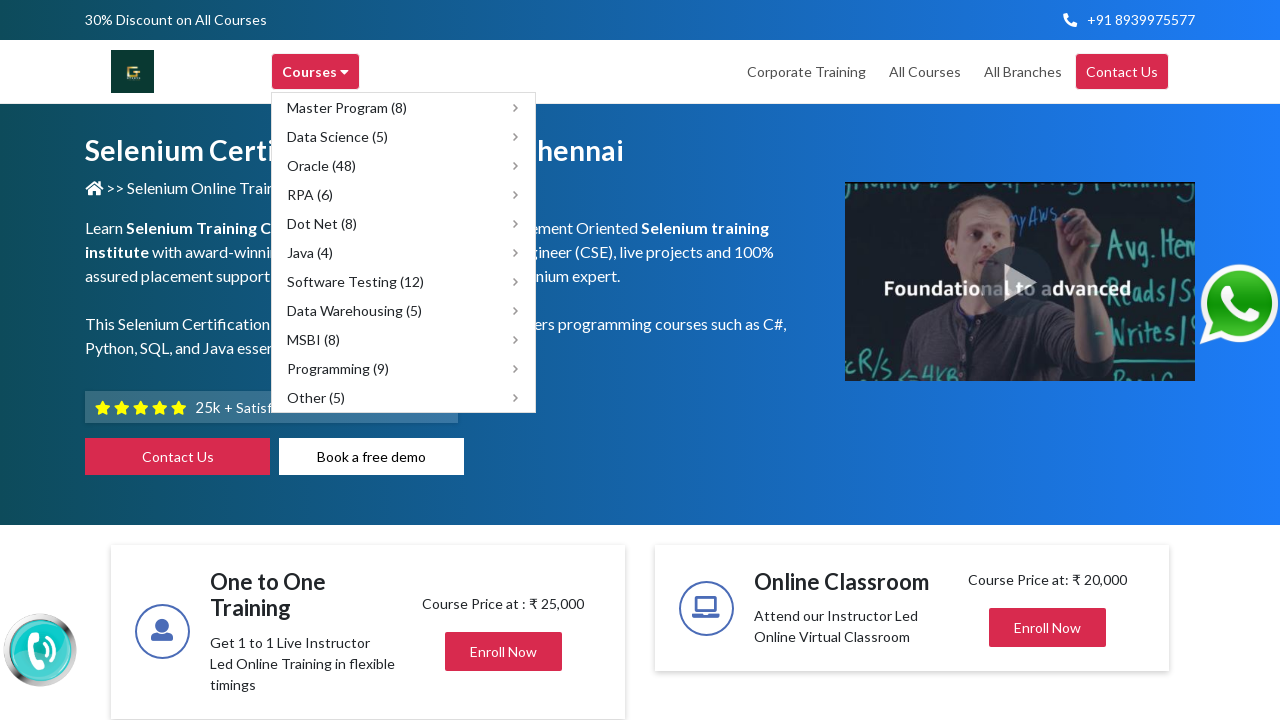

Hovered over Oracle submenu at (322, 166) on xpath=//span[text()='Oracle (48)']
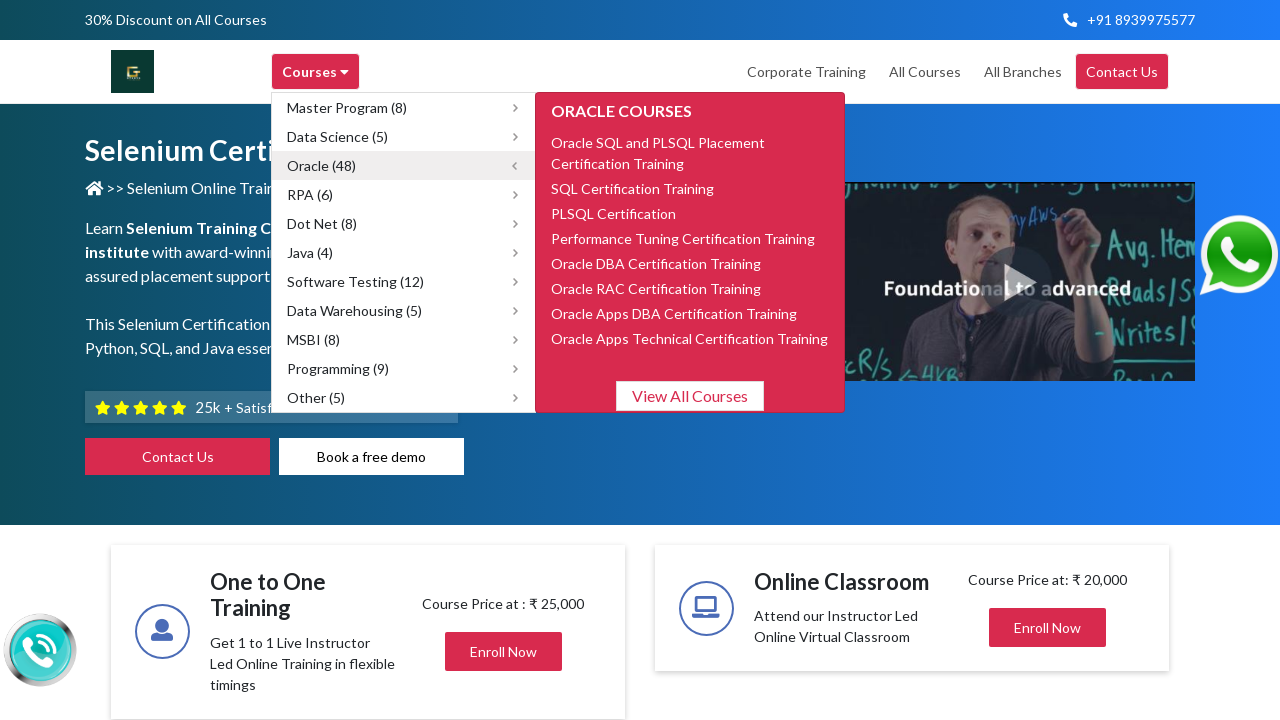

Hovered over SQL Certification Training option at (632, 188) on xpath=//span[text()='SQL Certification Training']
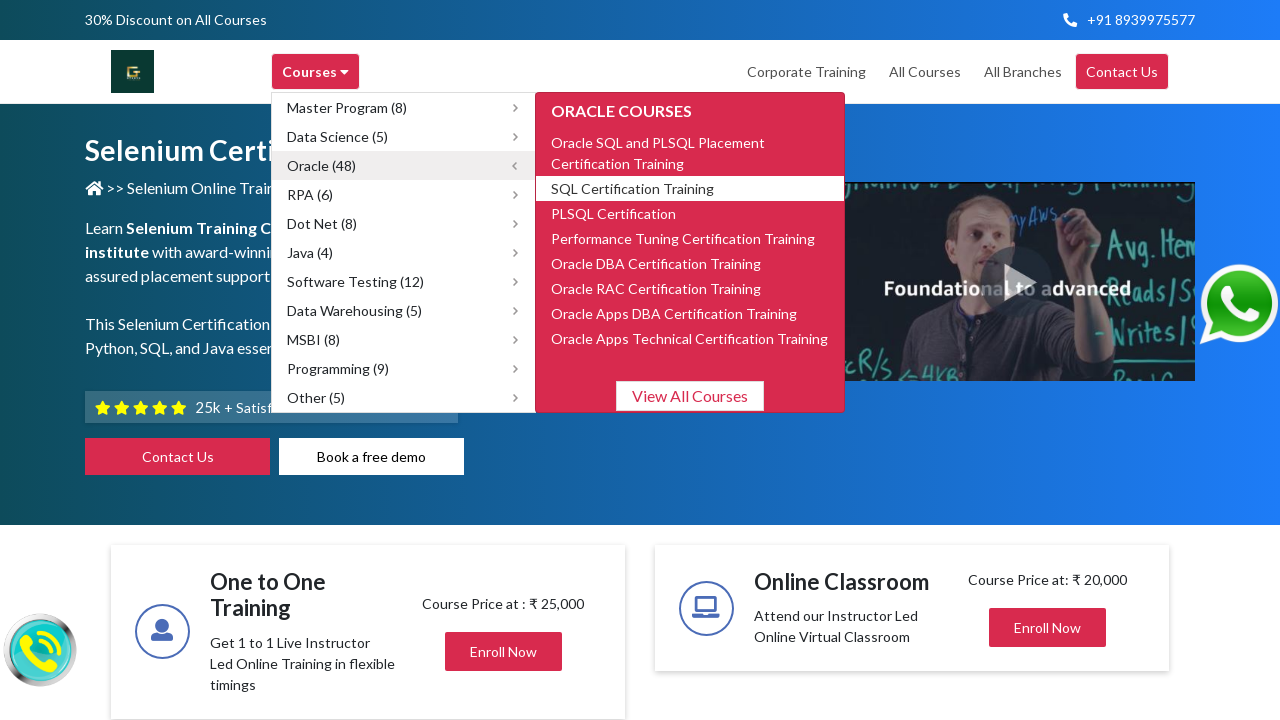

Clicked on SQL Certification Training link at (632, 188) on xpath=//span[text()='SQL Certification Training']
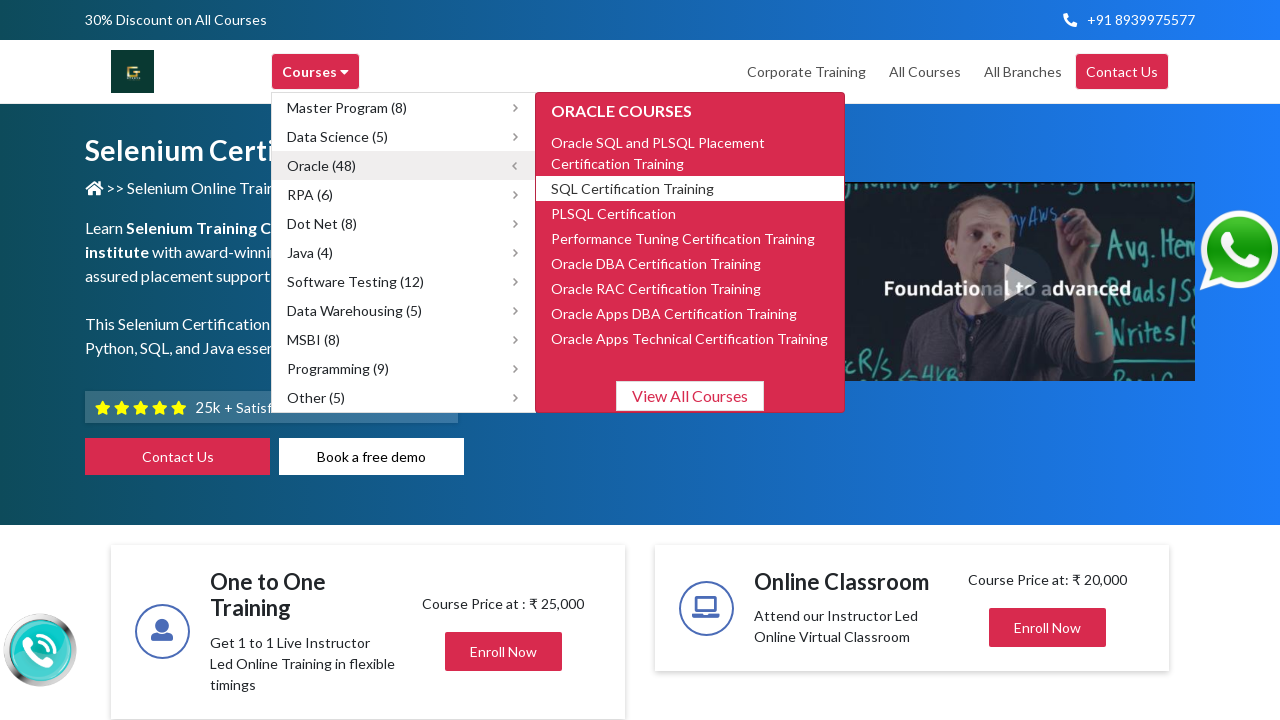

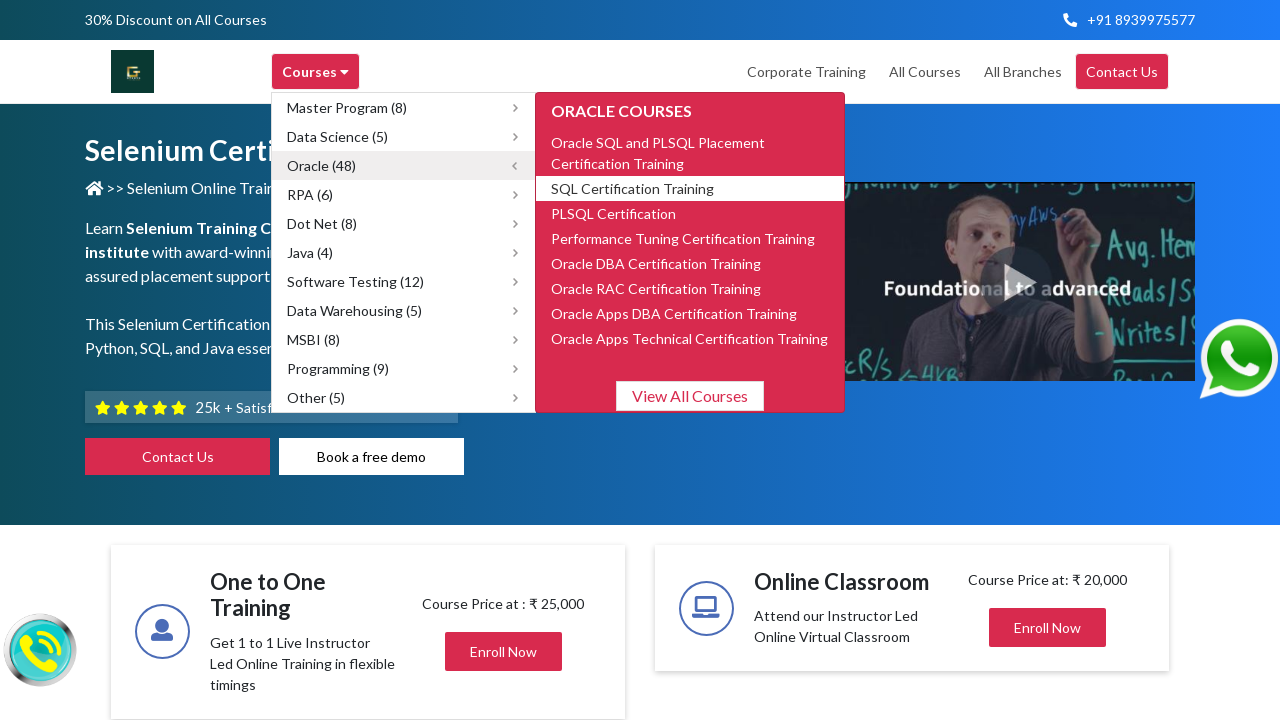